Clicks an alert button and accepts the JavaScript alert dialog

Starting URL: http://omayo.blogspot.com/

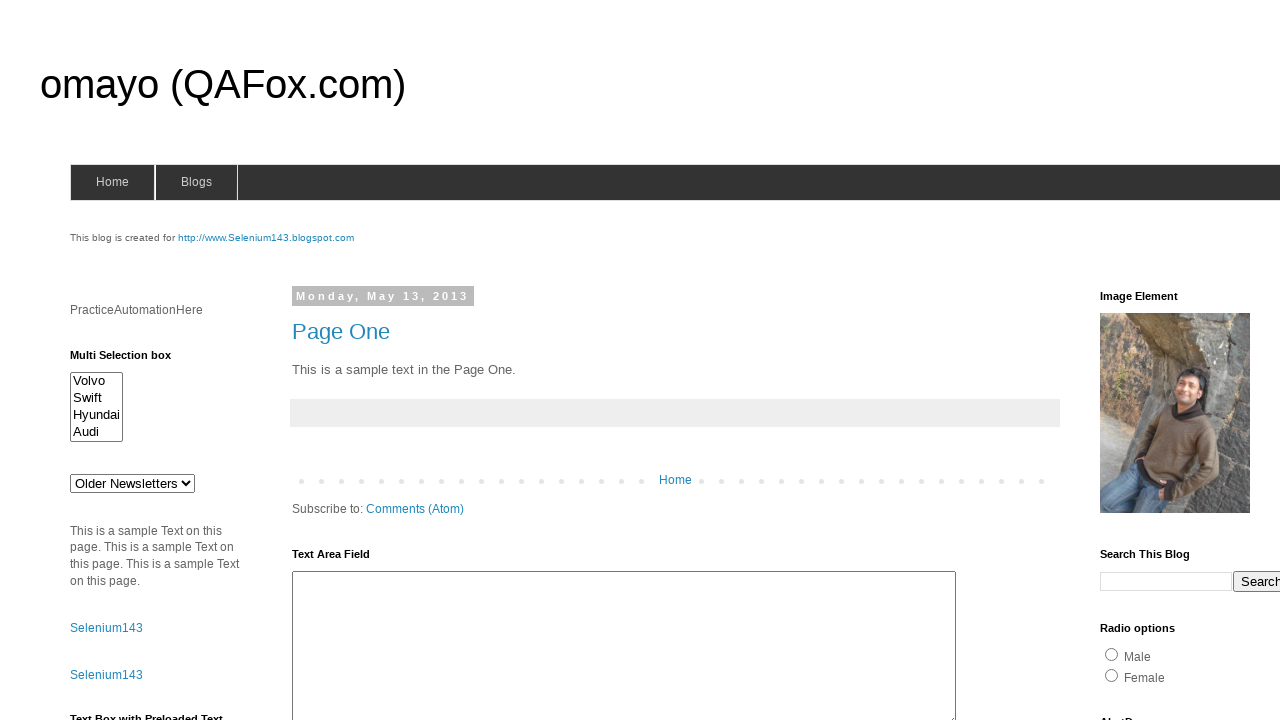

Set up dialog handler to accept JavaScript alerts
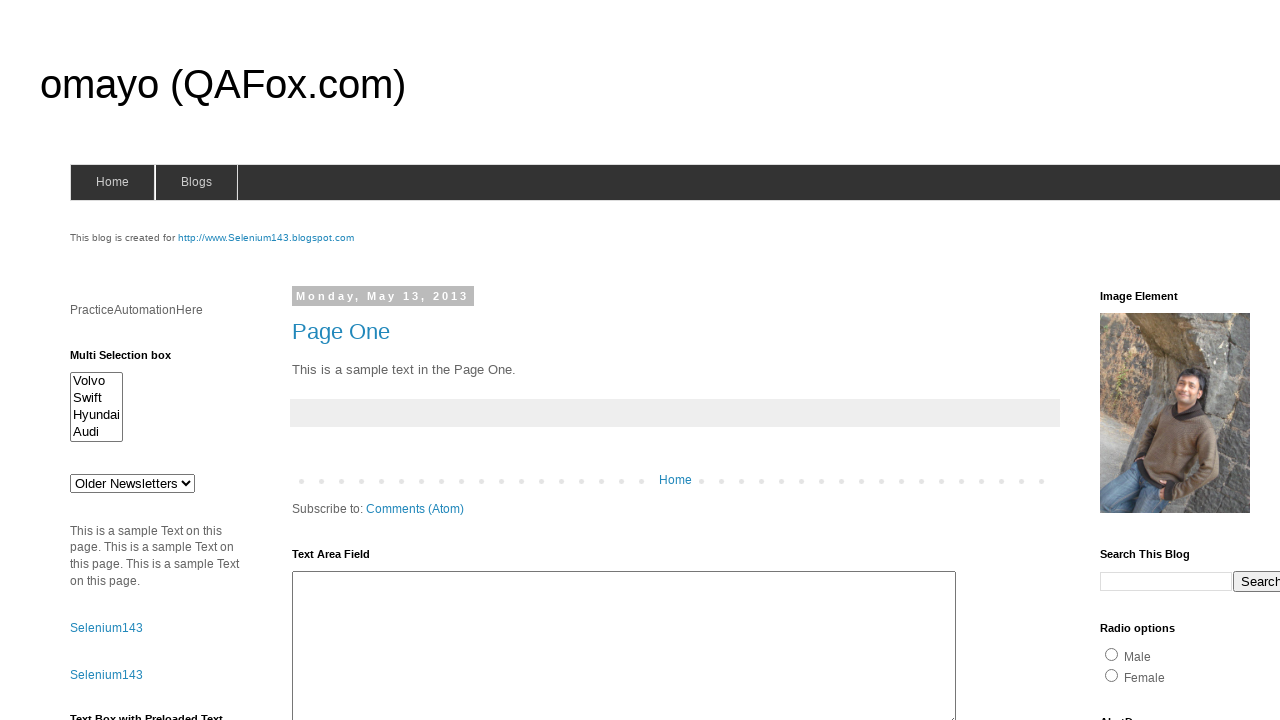

Clicked alert button (#alert1) at (1154, 361) on #alert1
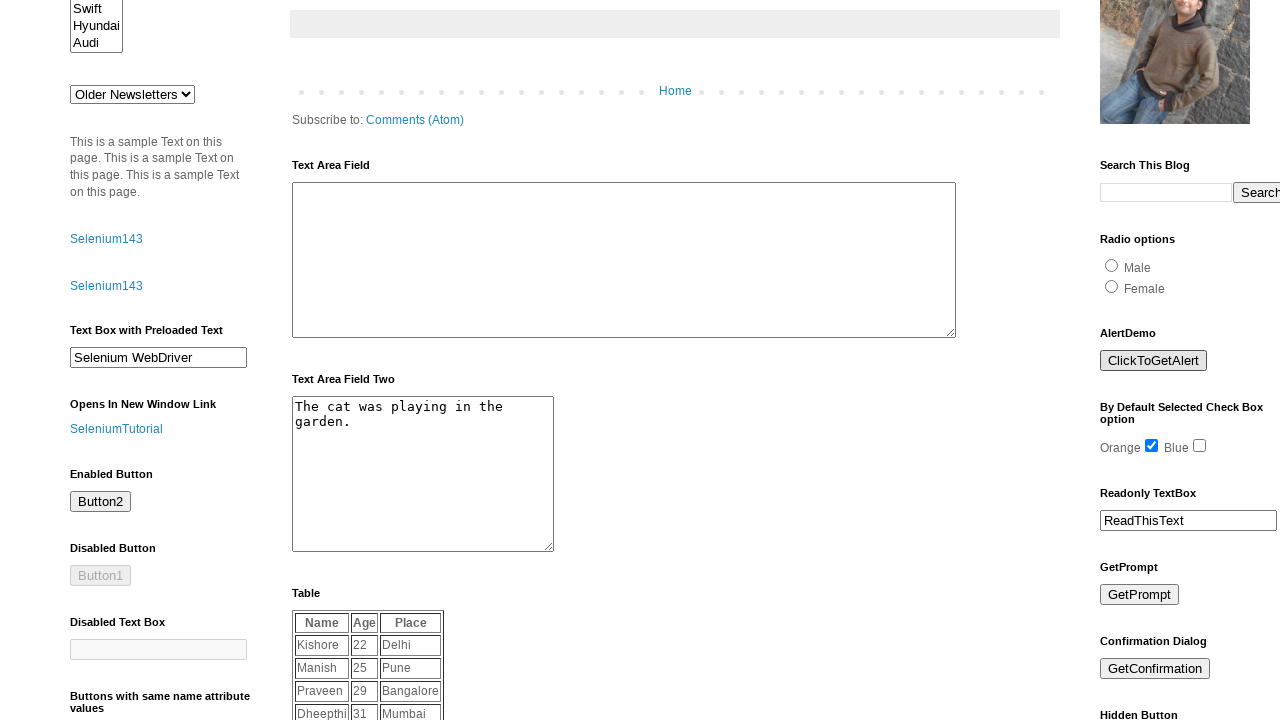

Waited 500ms for dialog to be handled
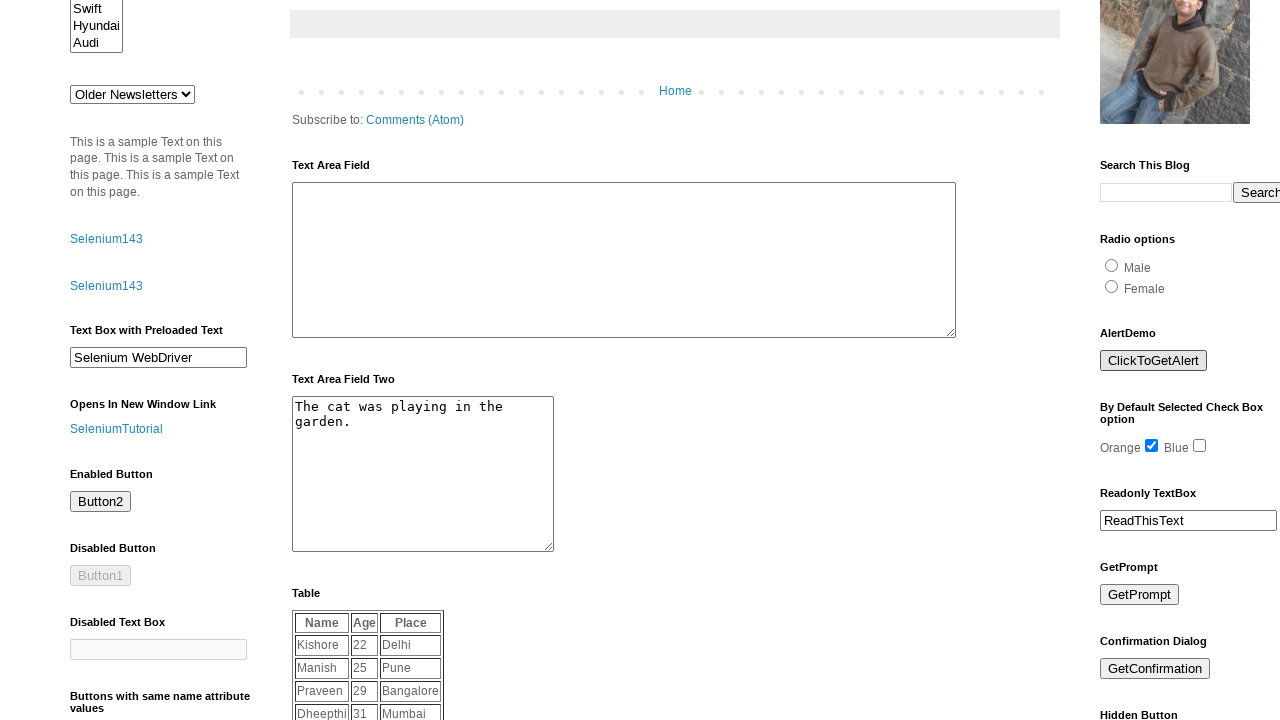

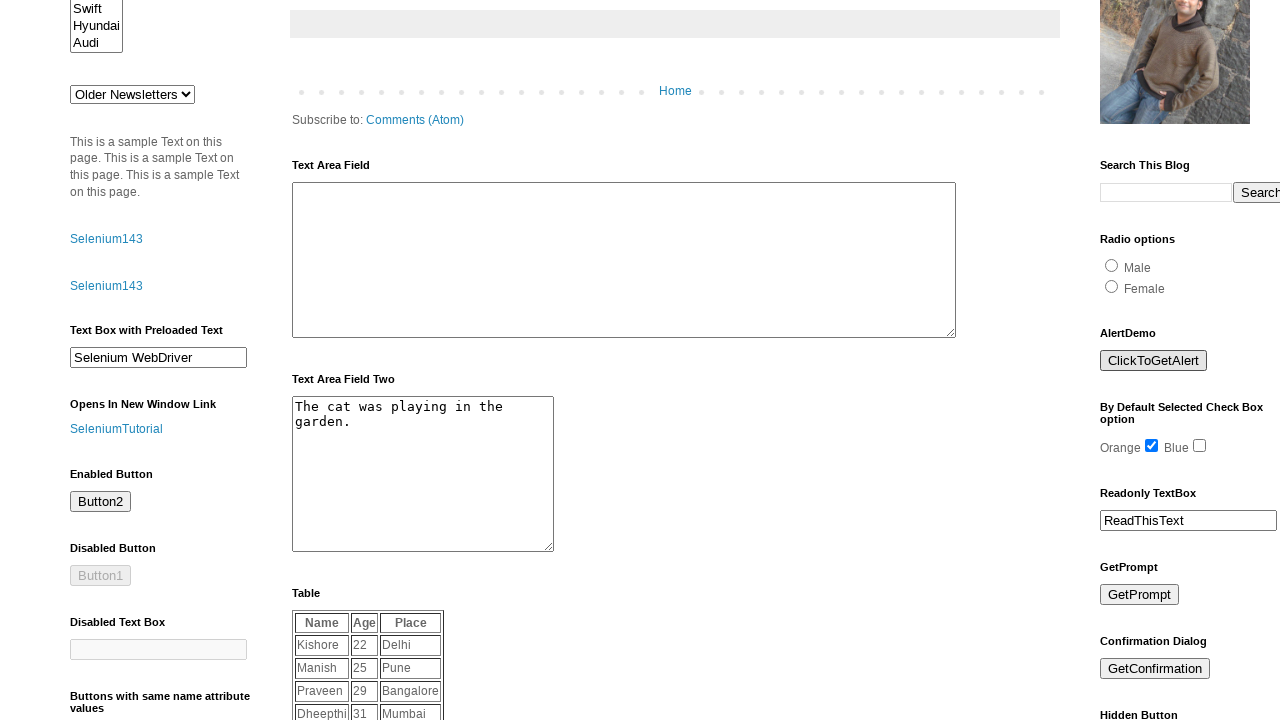